Tests drag and drop functionality by dragging an element from column A to column B

Starting URL: https://the-internet.herokuapp.com/drag_and_drop

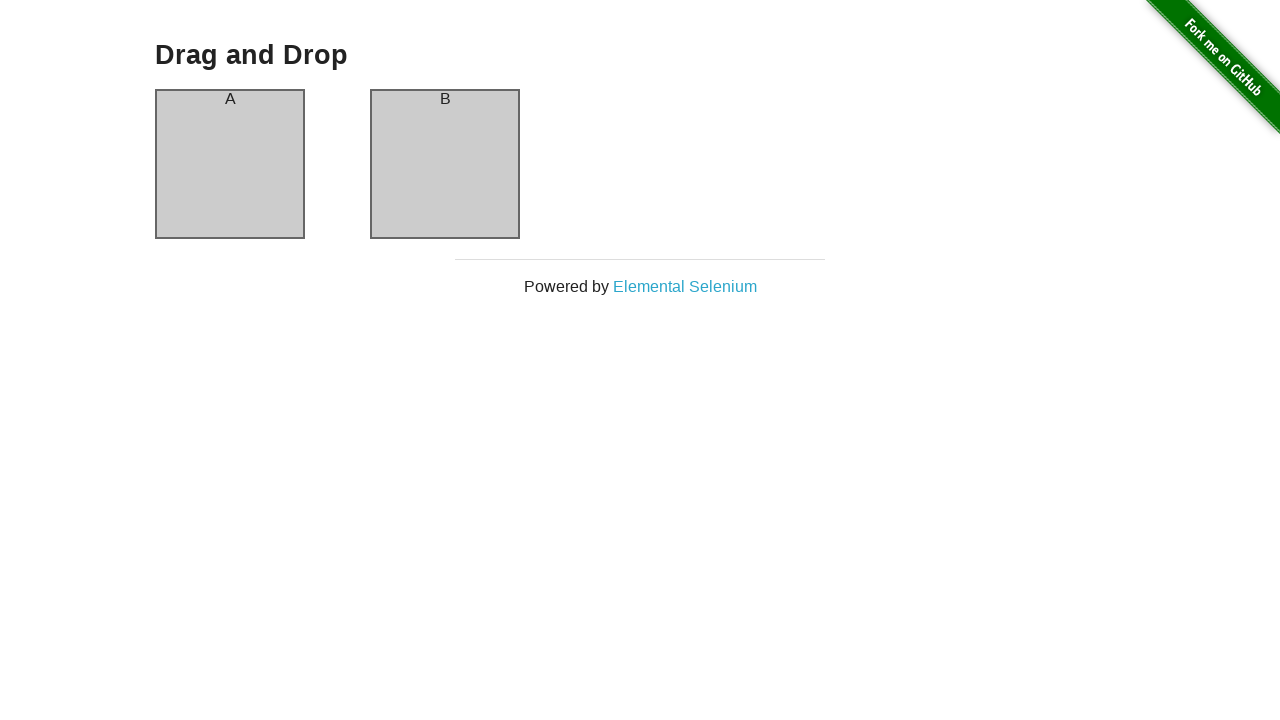

Located source element in column A
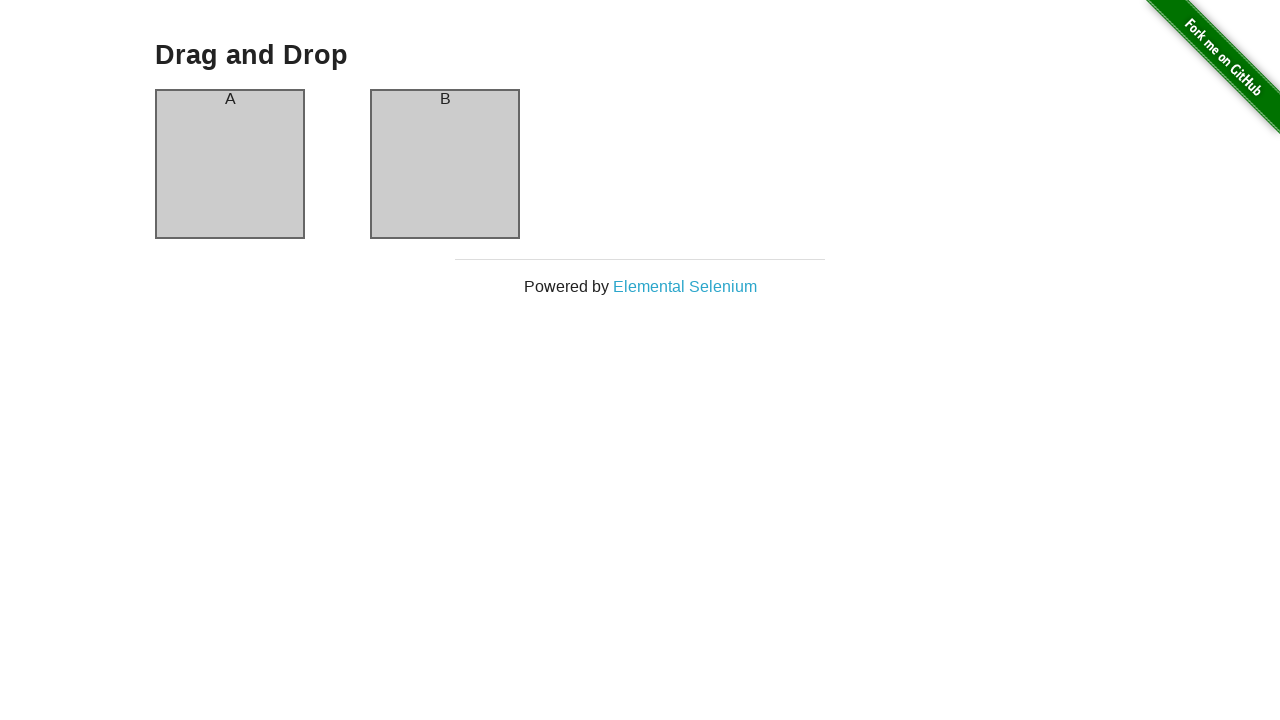

Located target element in column B
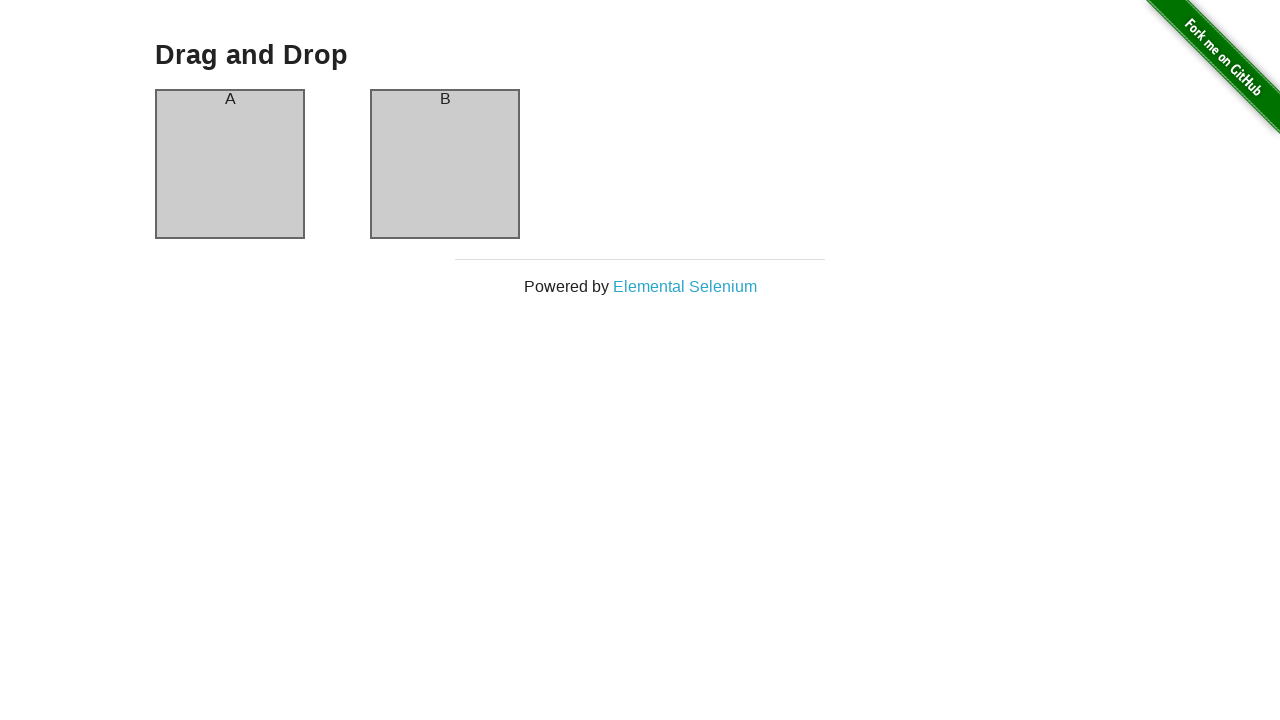

Dragged element from column A to column B at (445, 164)
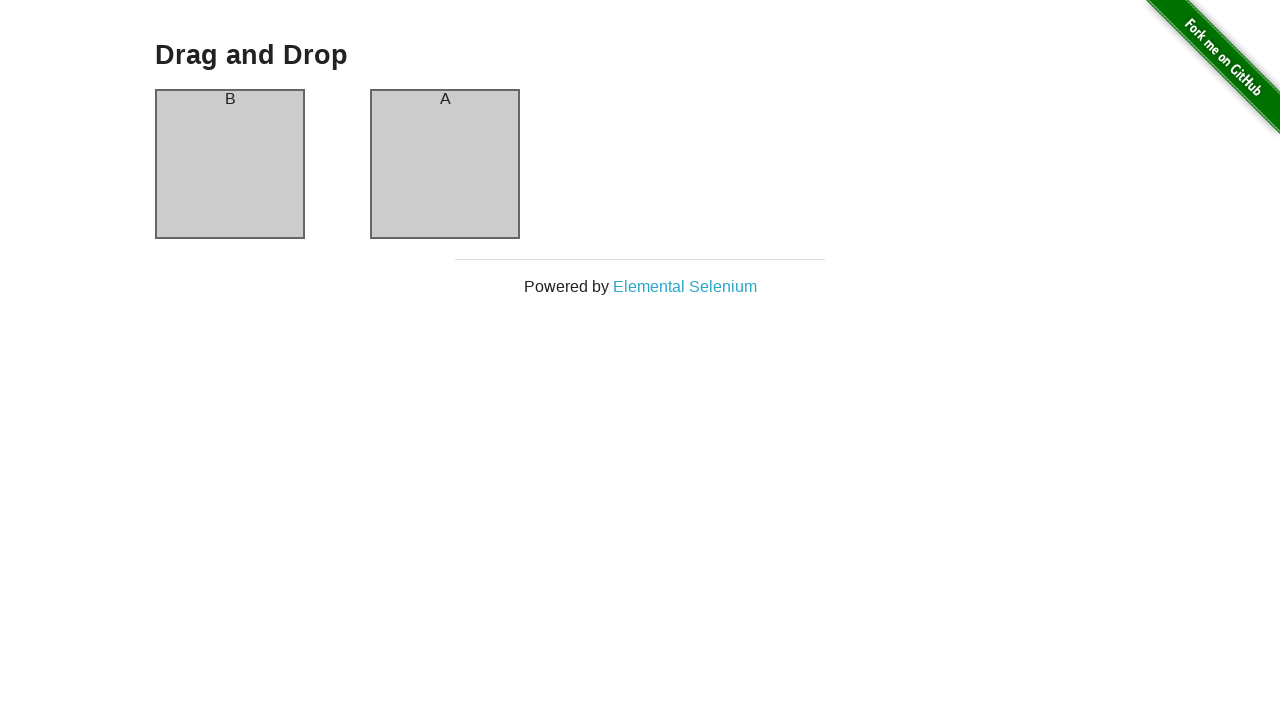

Waited for drag and drop animation to complete
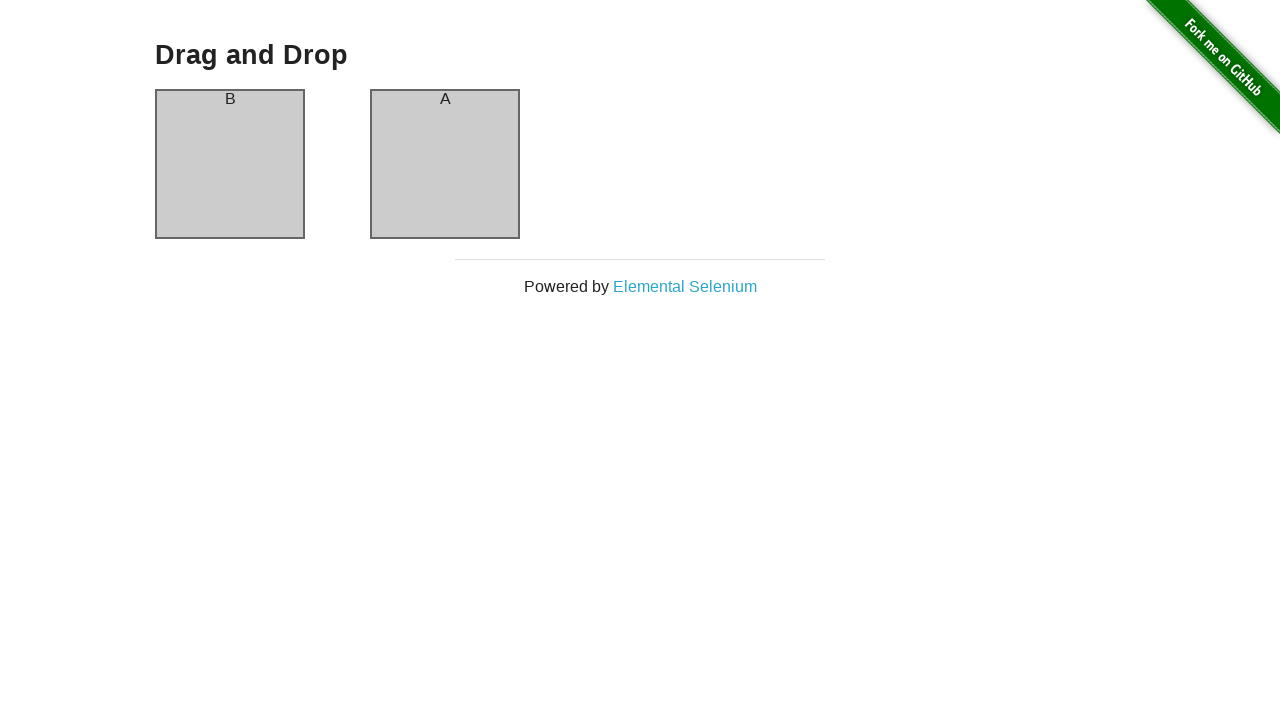

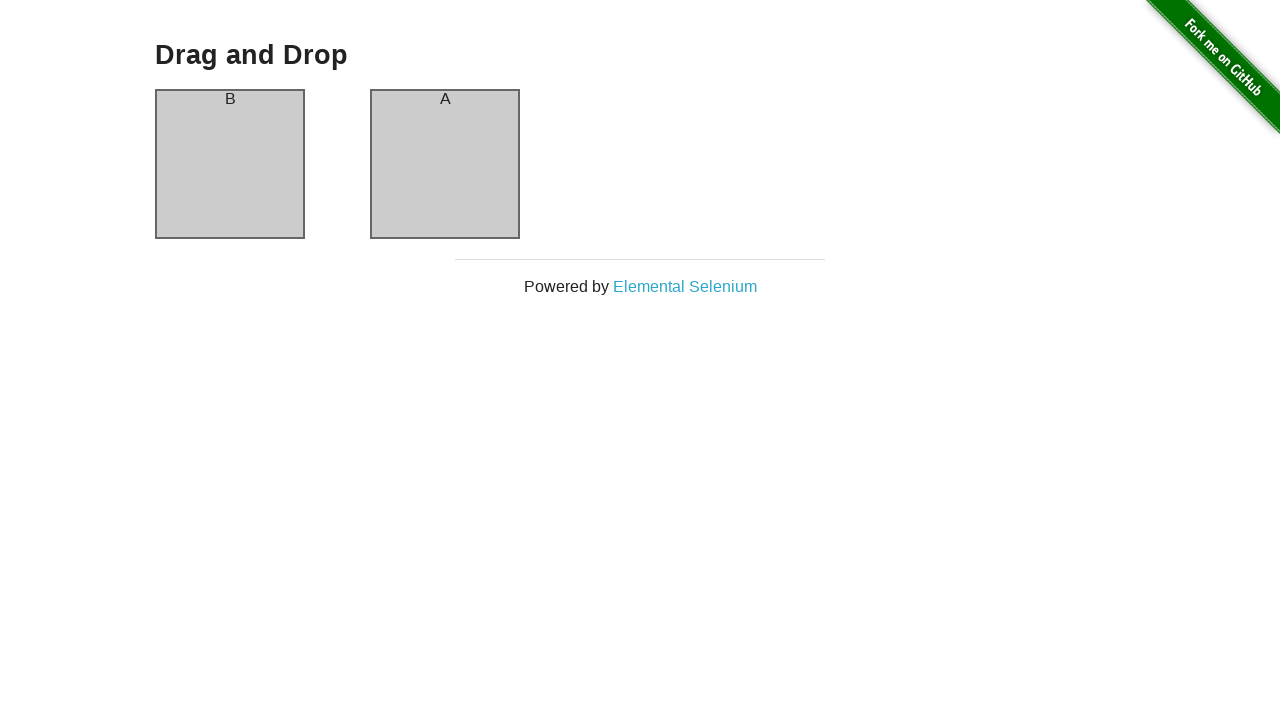